Tests e-commerce functionality by adding specific vegetable items to cart, proceeding to checkout, and applying a promo code to verify discount functionality.

Starting URL: https://rahulshettyacademy.com/seleniumPractise/

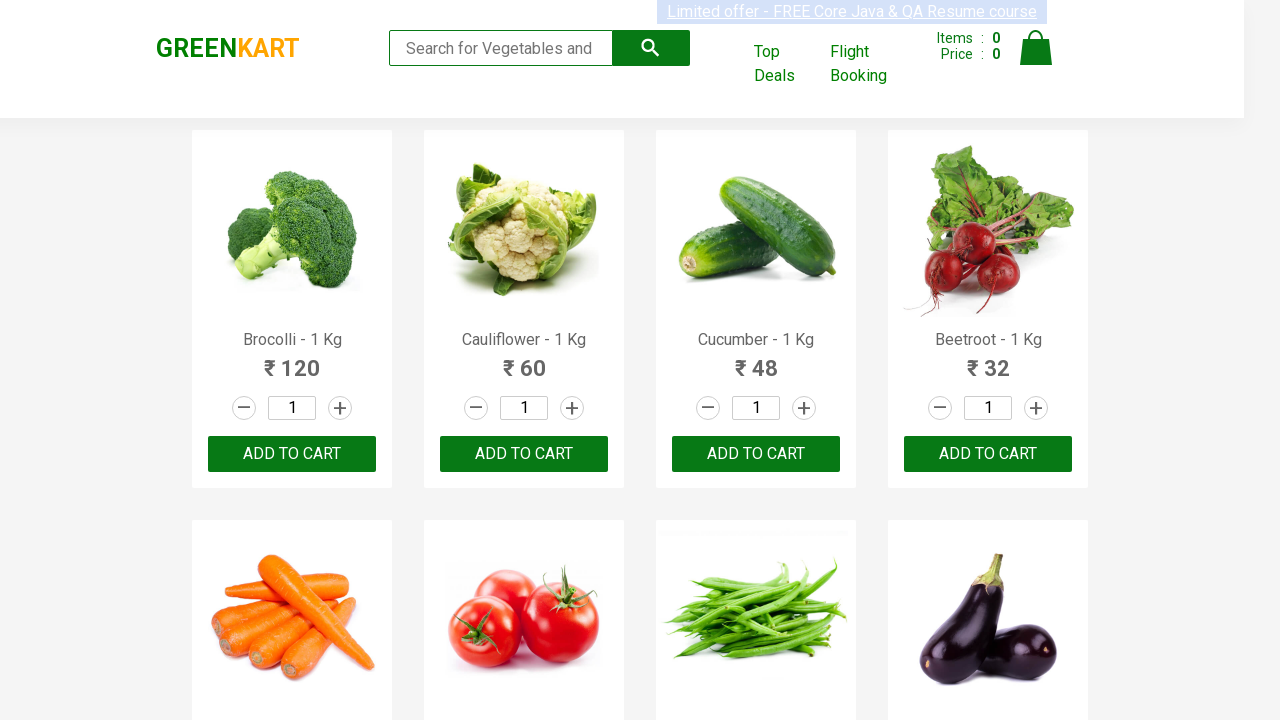

Waited for product names to load on e-commerce page
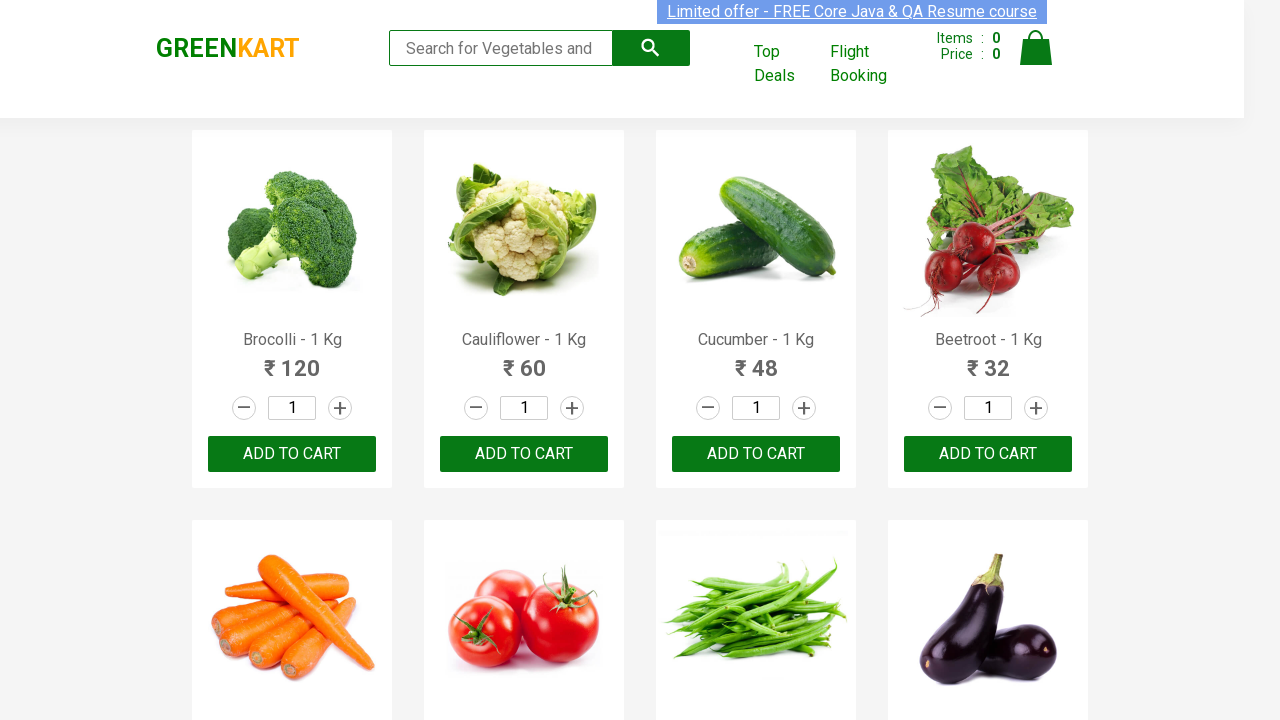

Added Brocolli to cart at (292, 454) on xpath=//div[@class='product-action']/button >> nth=0
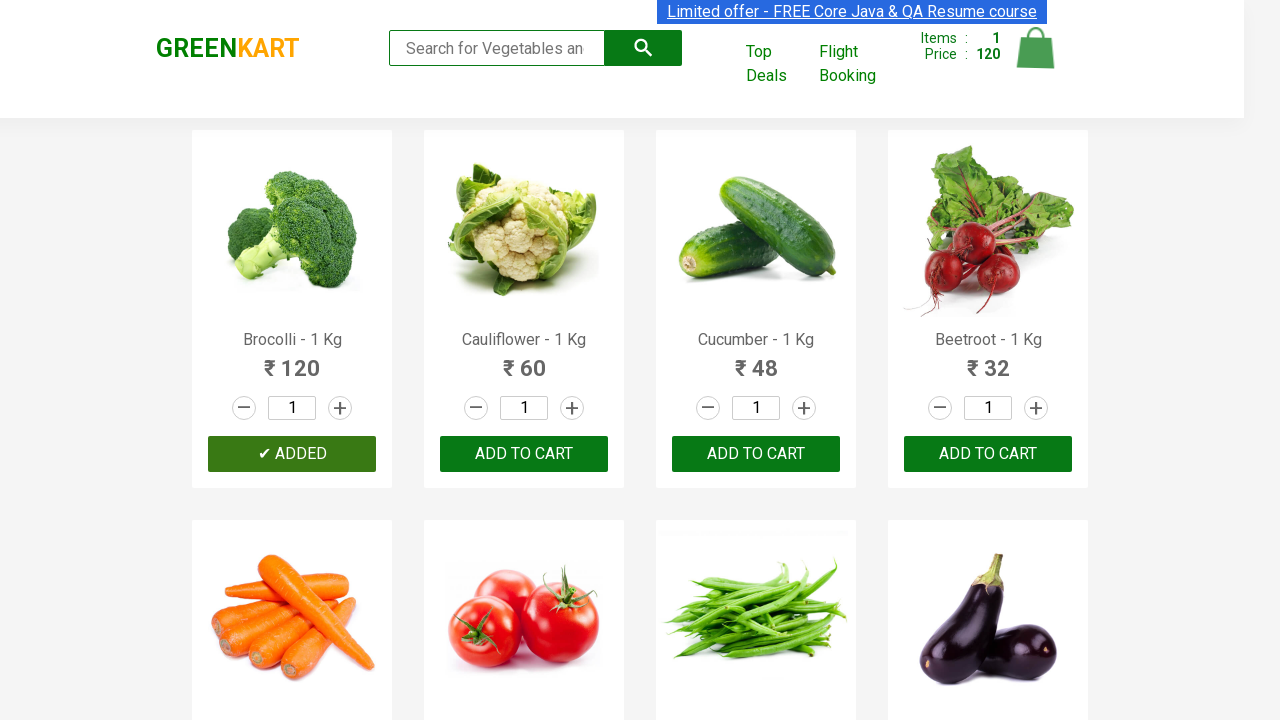

Added Cucumber to cart at (756, 454) on xpath=//div[@class='product-action']/button >> nth=2
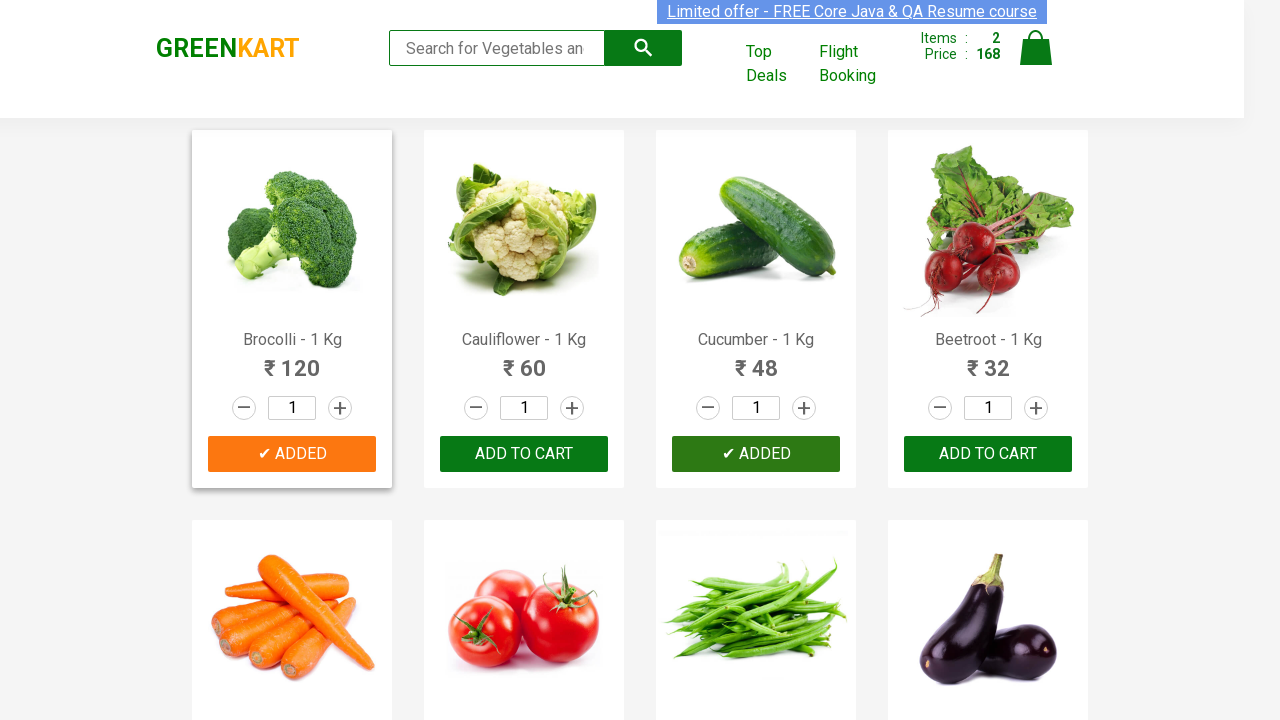

Added Beetroot to cart at (988, 454) on xpath=//div[@class='product-action']/button >> nth=3
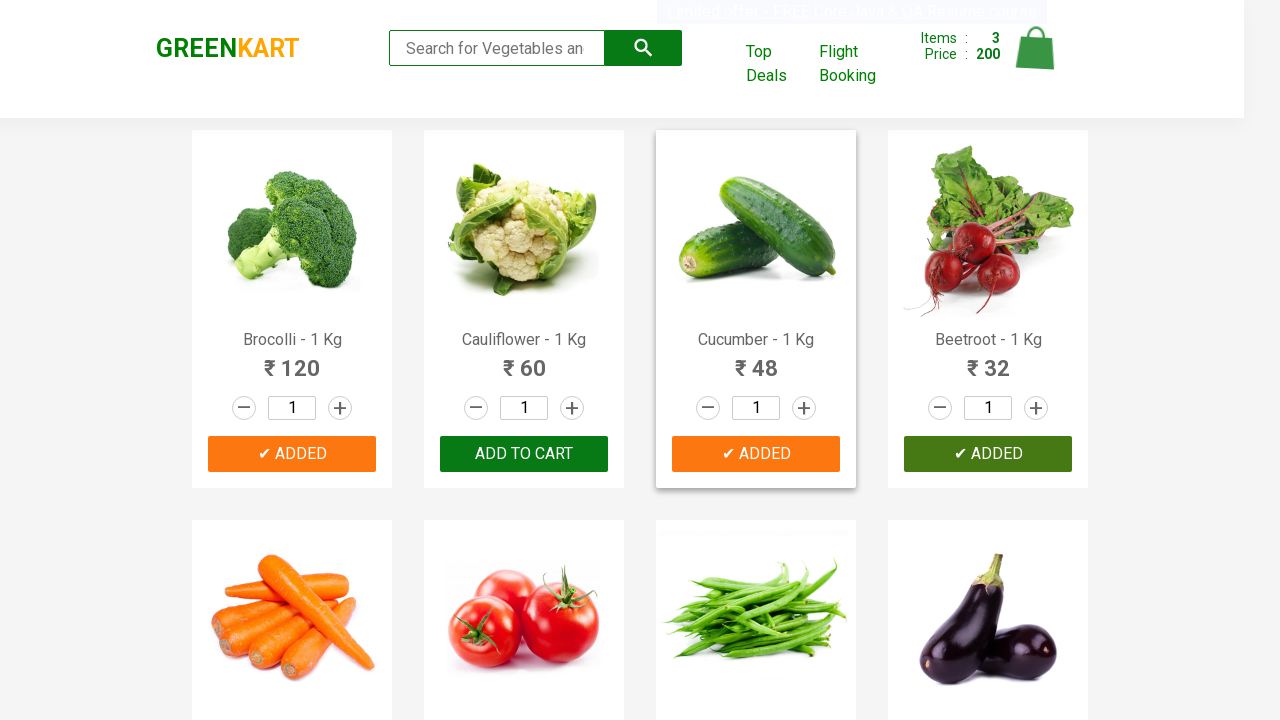

Clicked cart icon to view cart contents at (1036, 48) on img[alt='Cart']
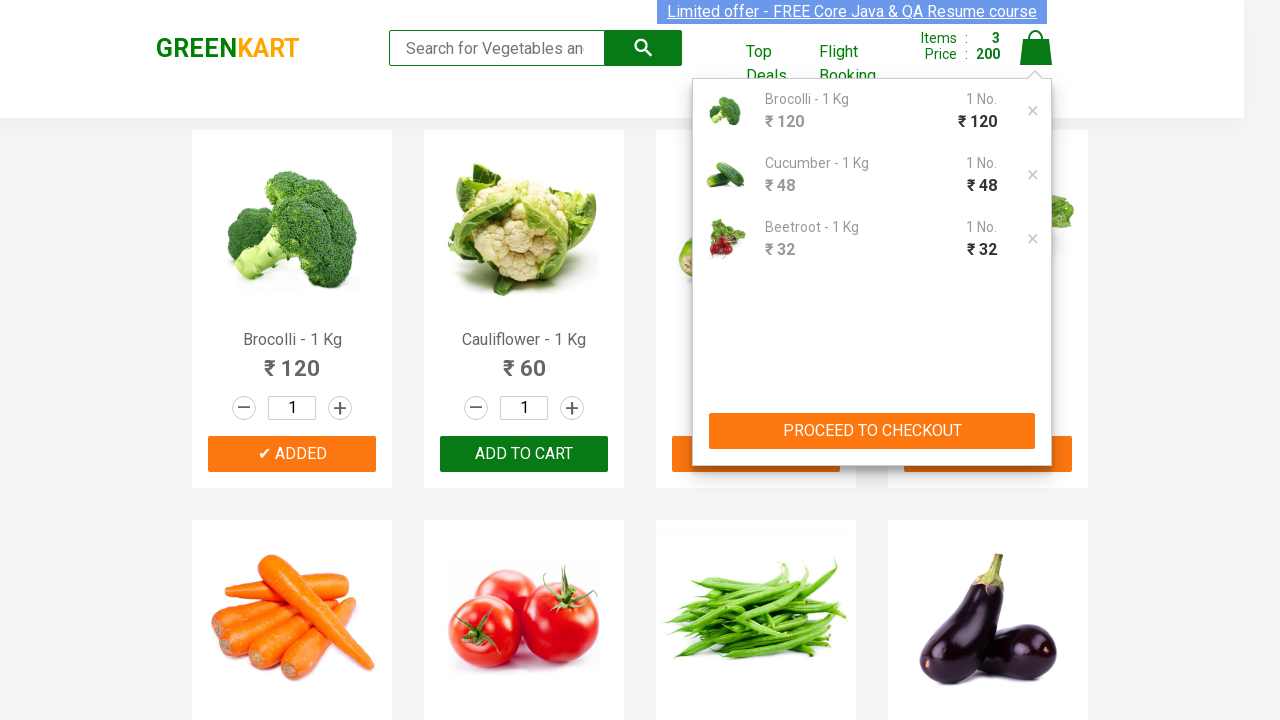

Clicked PROCEED TO CHECKOUT button at (872, 431) on xpath=//button[contains(text(),'PROCEED TO CHECKOUT')]
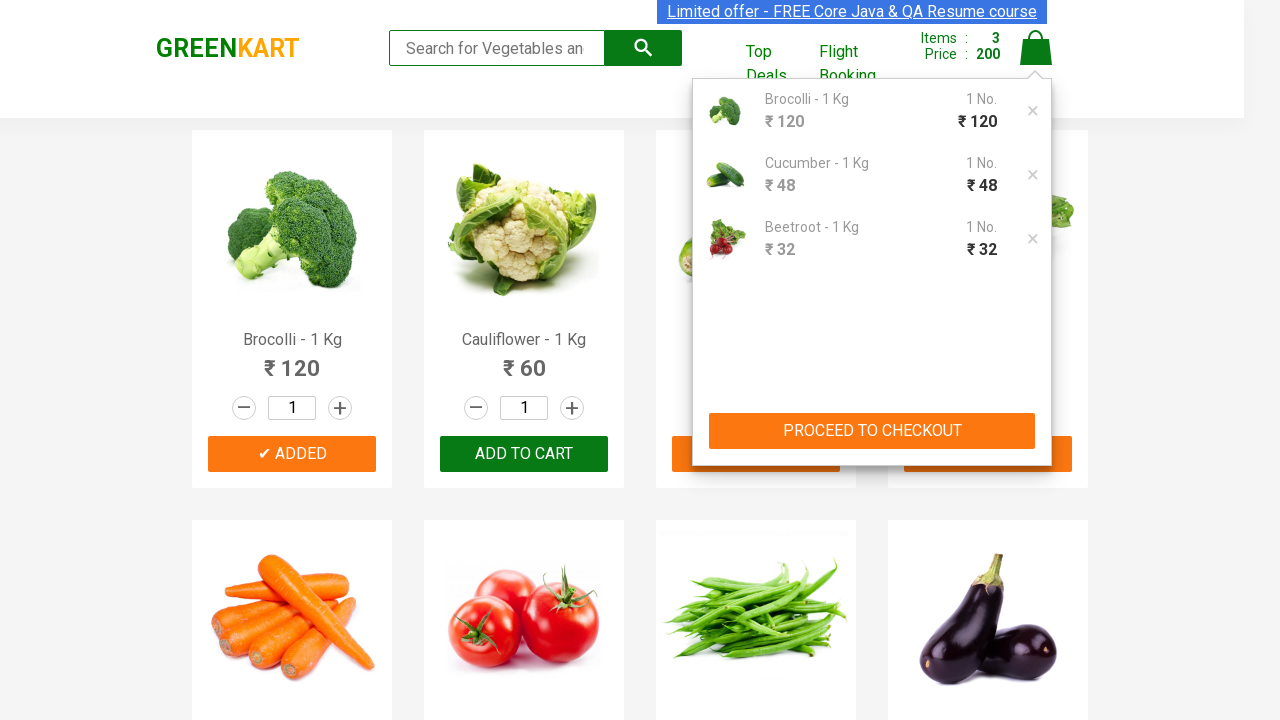

Promo code input field is visible on checkout page
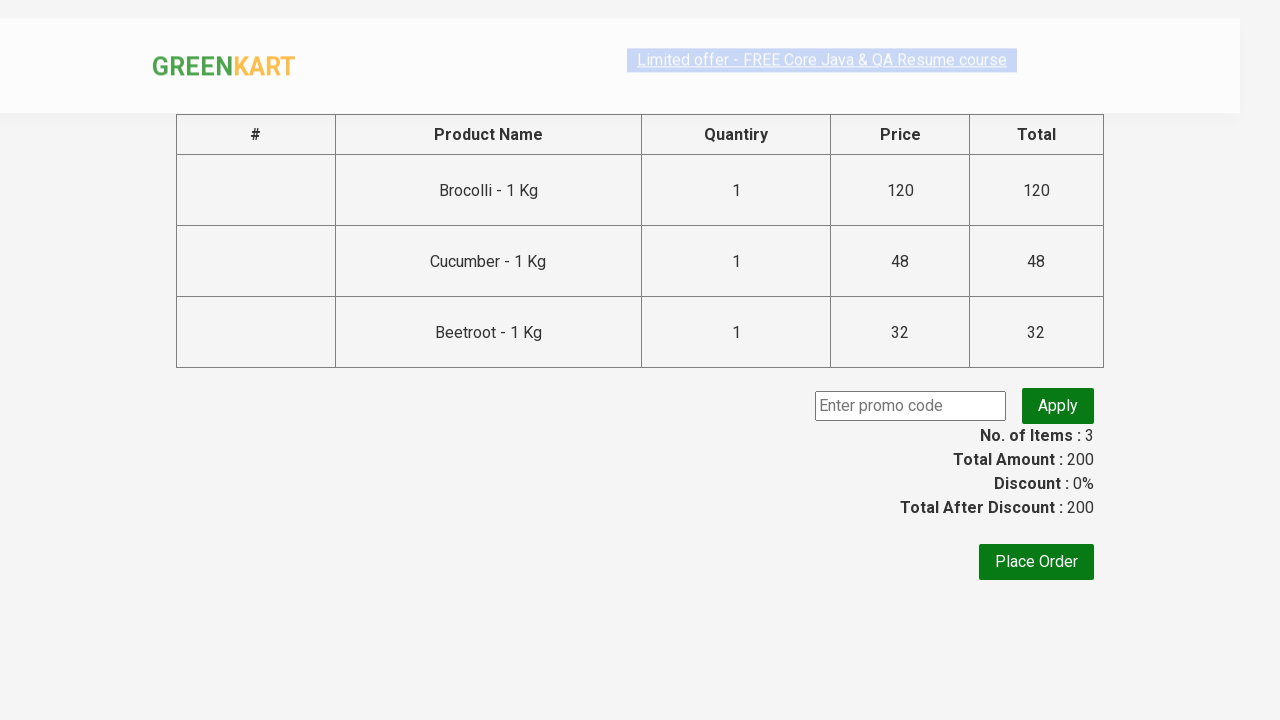

Entered promo code 'rahulshettyacademy' on input.promoCode
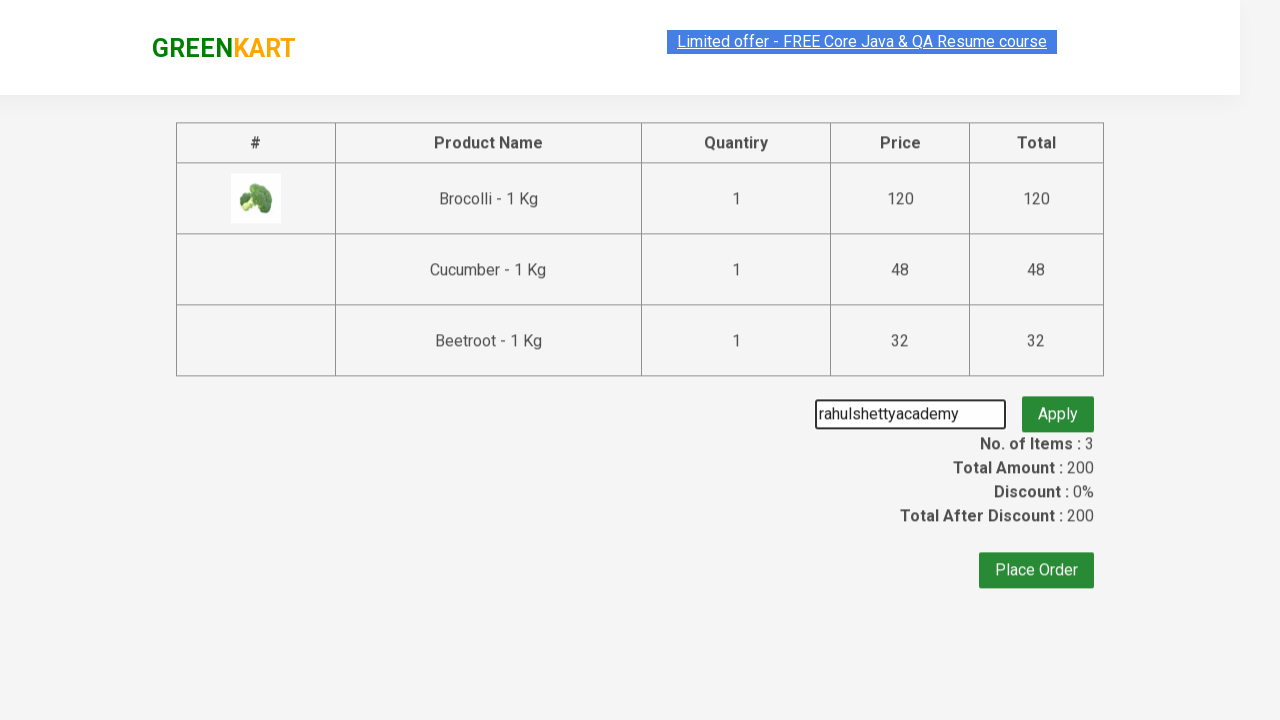

Clicked Apply promo code button at (1058, 406) on button.promoBtn
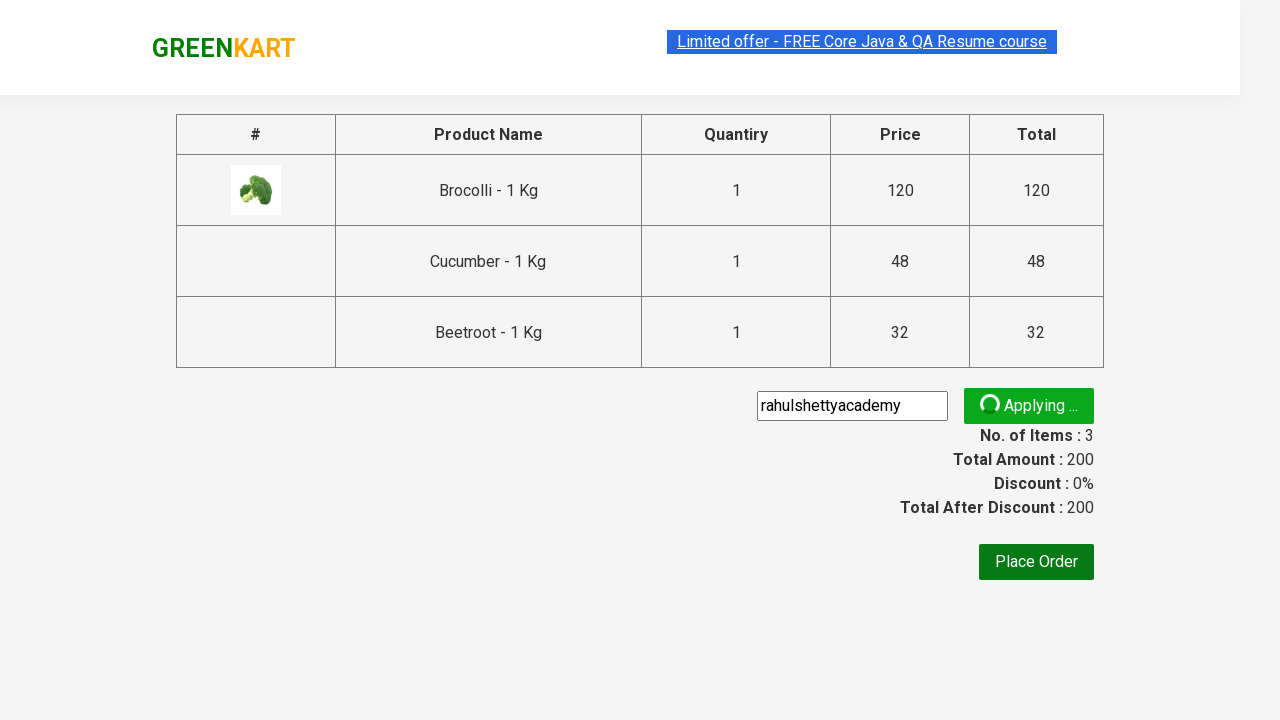

Promo code successfully applied and discount confirmed
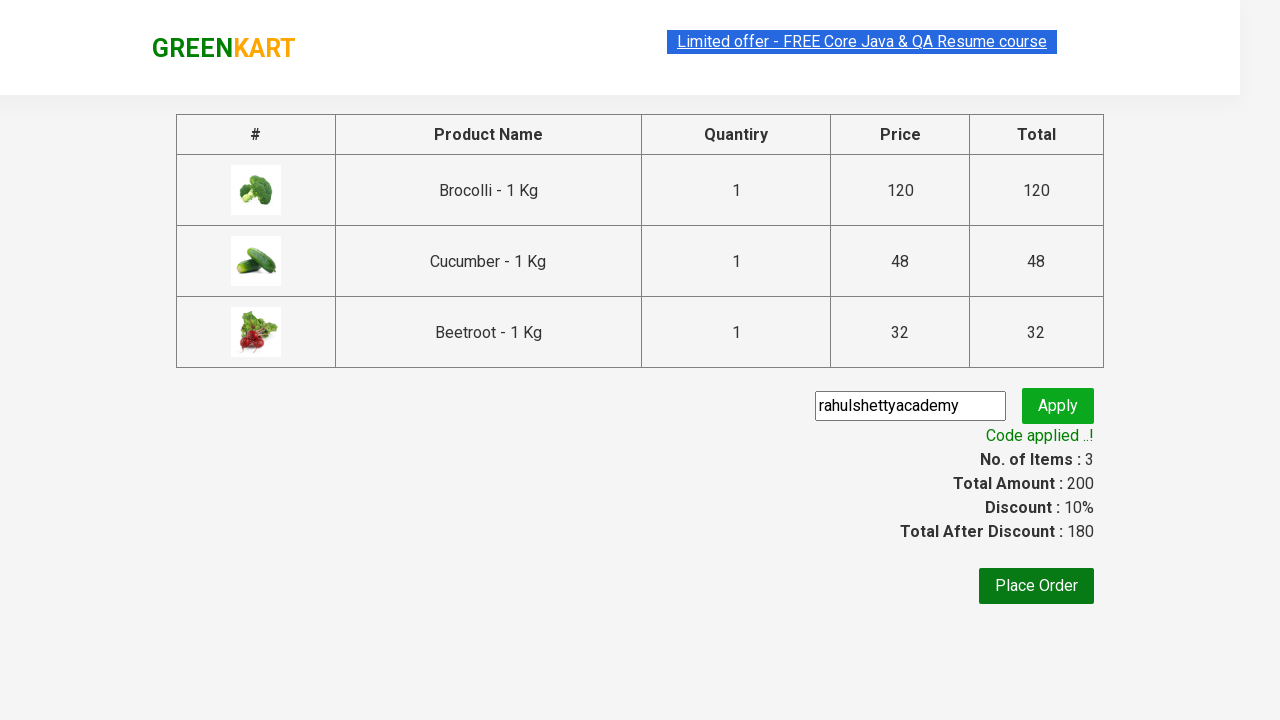

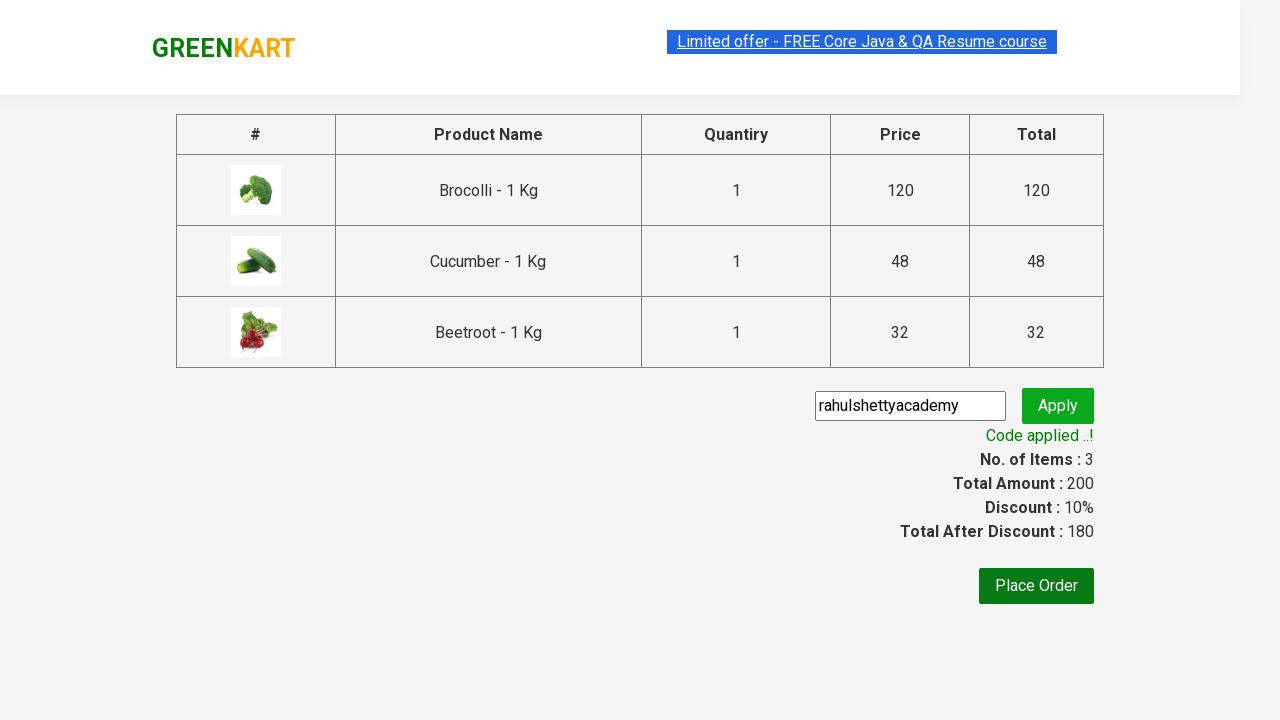